Tests the train search functionality on erail.in by entering source station (MAS - Chennai) and destination station (MDU - Madurai), unchecking the date filter, and verifying that train results are displayed.

Starting URL: https://erail.in/

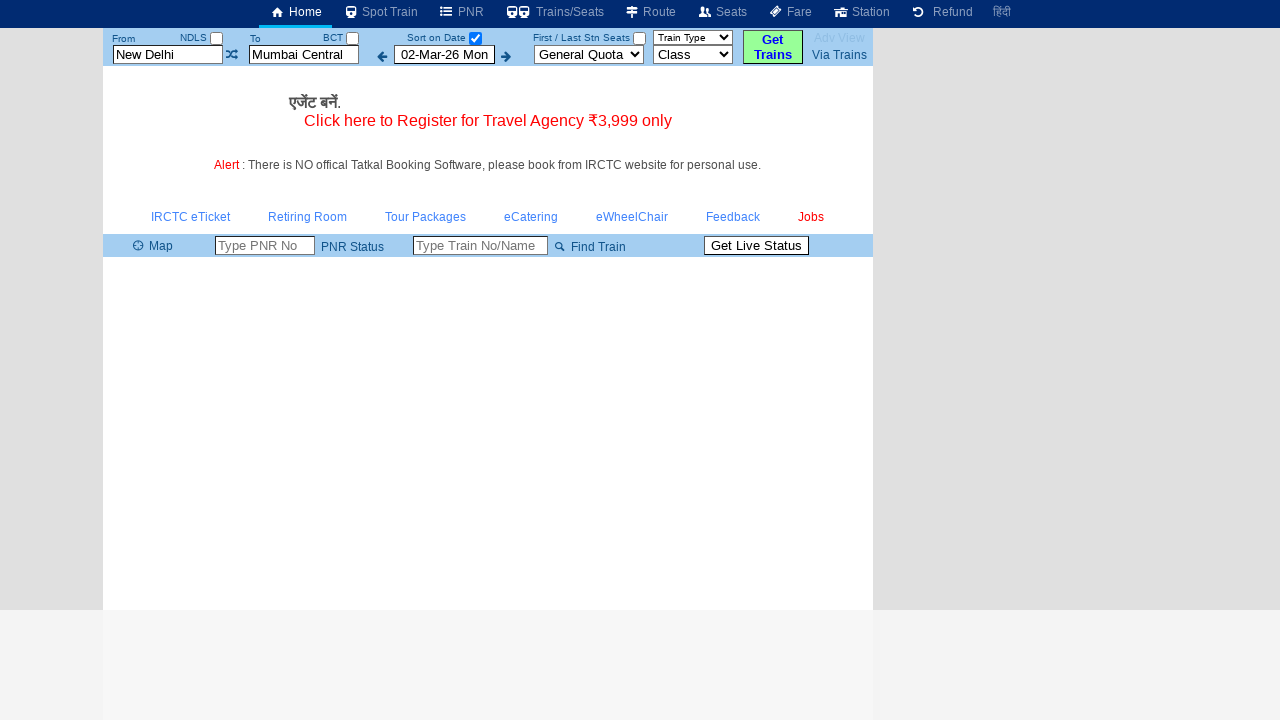

Cleared the 'From' station field on #txtStationFrom
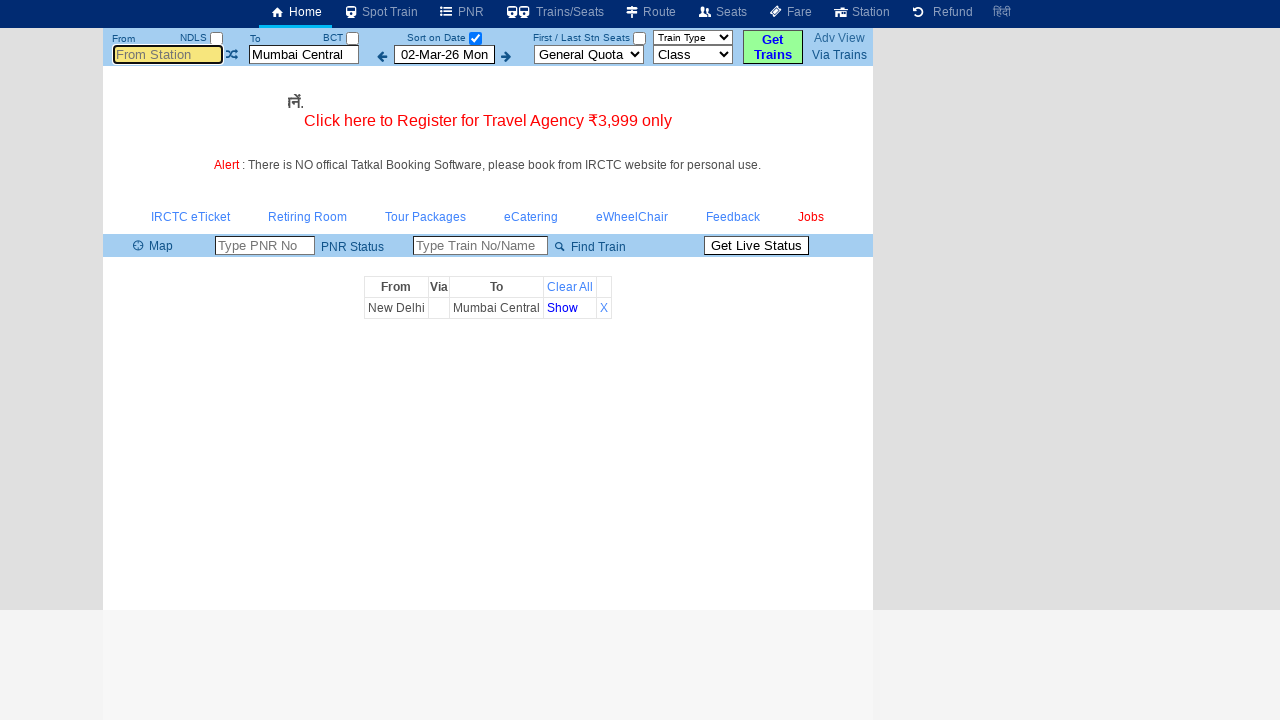

Filled 'From' station field with 'MAS' (Chennai) on #txtStationFrom
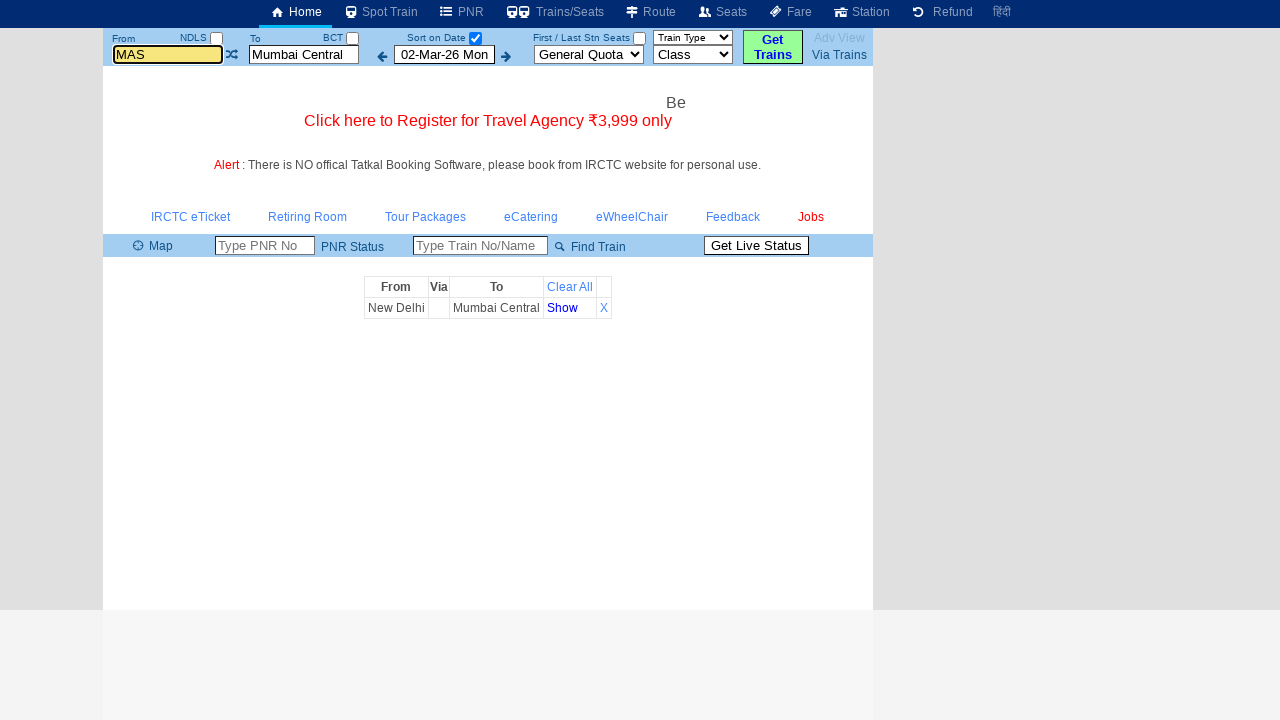

Pressed Enter to confirm source station
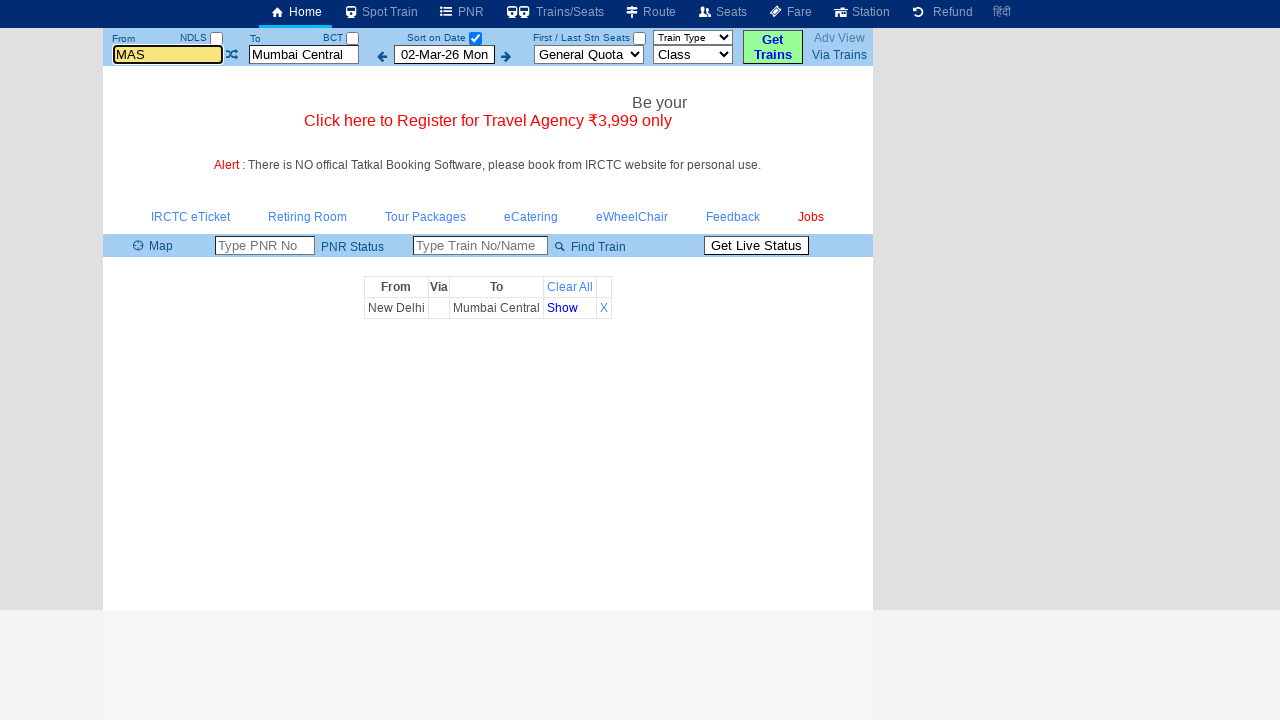

Cleared the 'To' station field on #txtStationTo
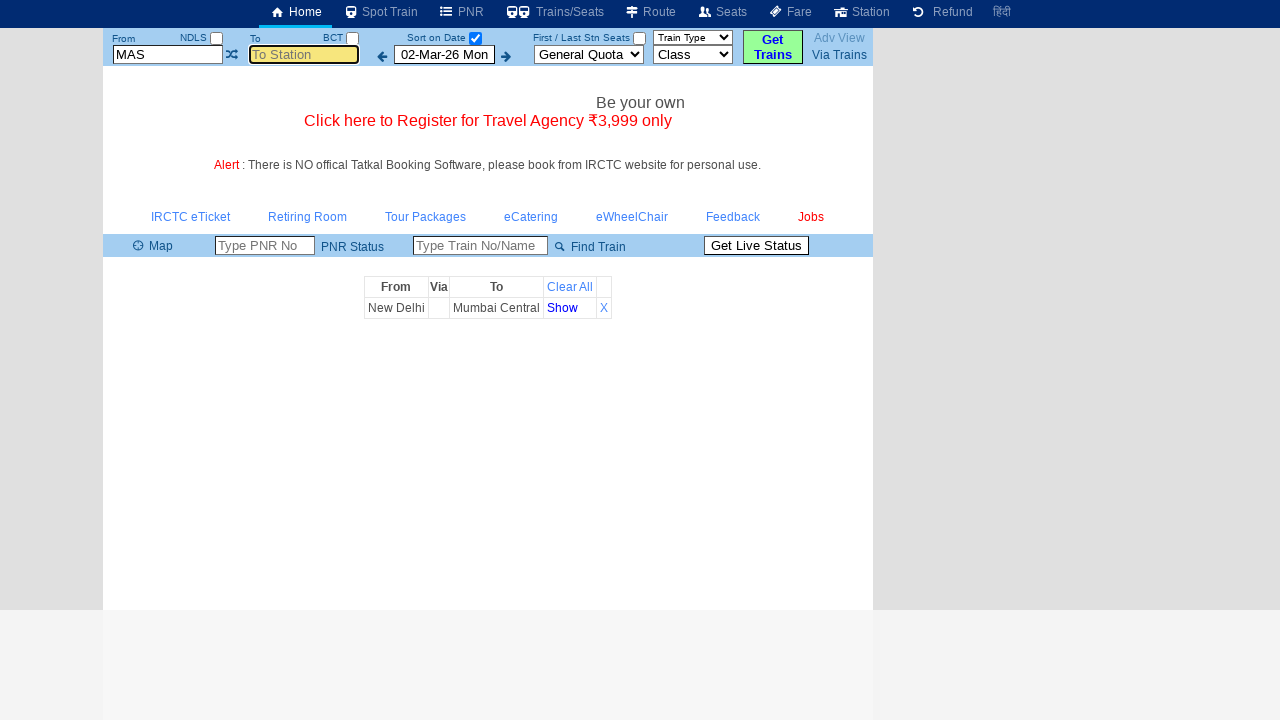

Filled 'To' station field with 'MDU' (Madurai) on #txtStationTo
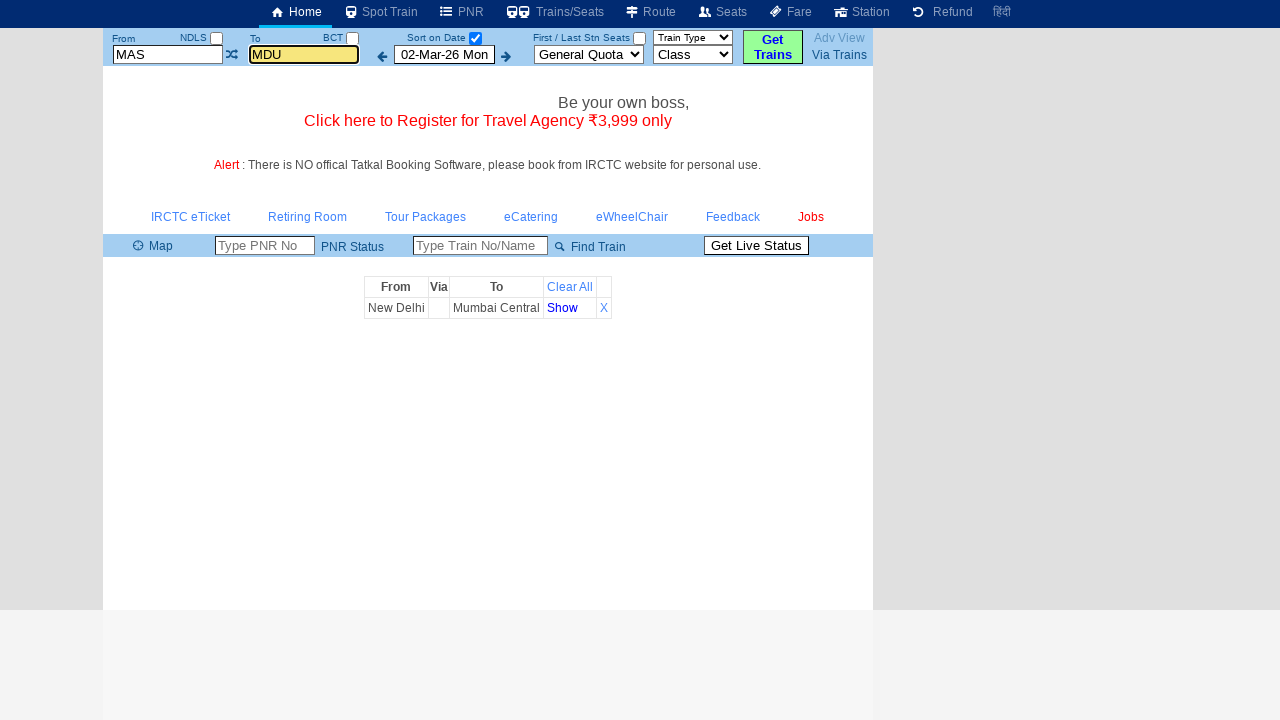

Pressed Enter to confirm destination station
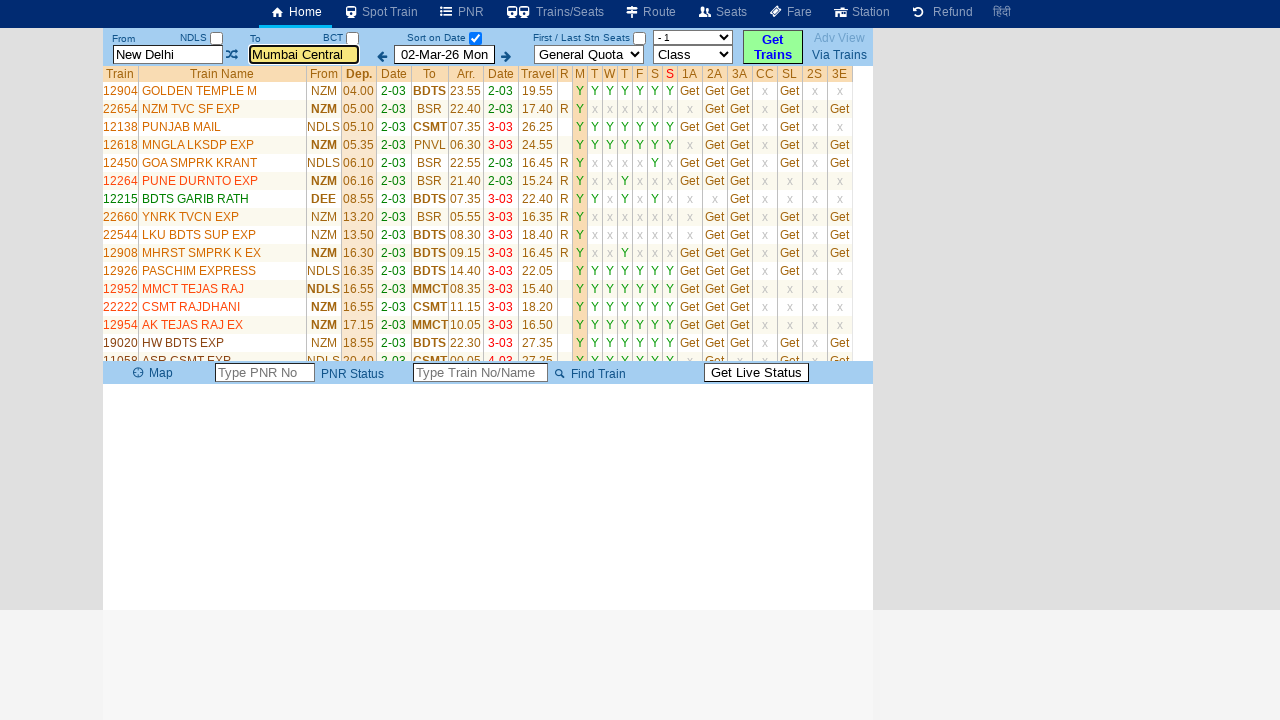

Unchecked the 'Sort by Date' checkbox to remove date filter at (475, 38) on #chkSelectDateOnly
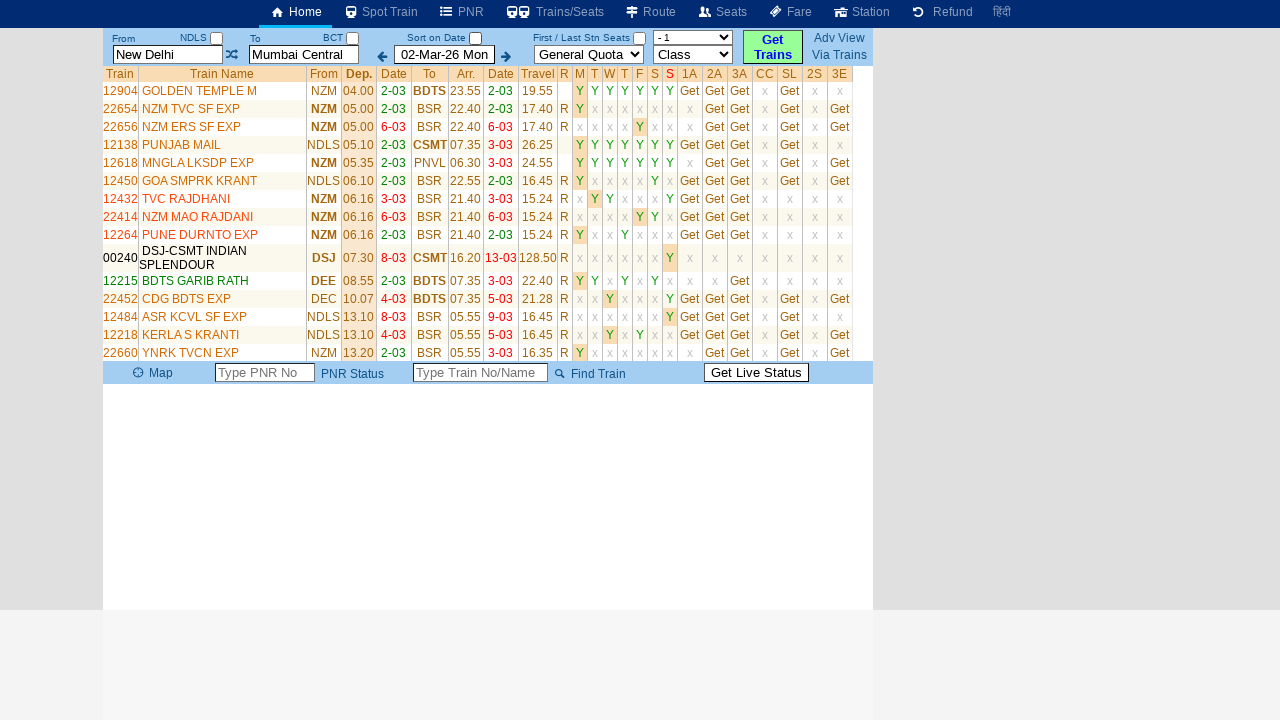

Train results table loaded successfully
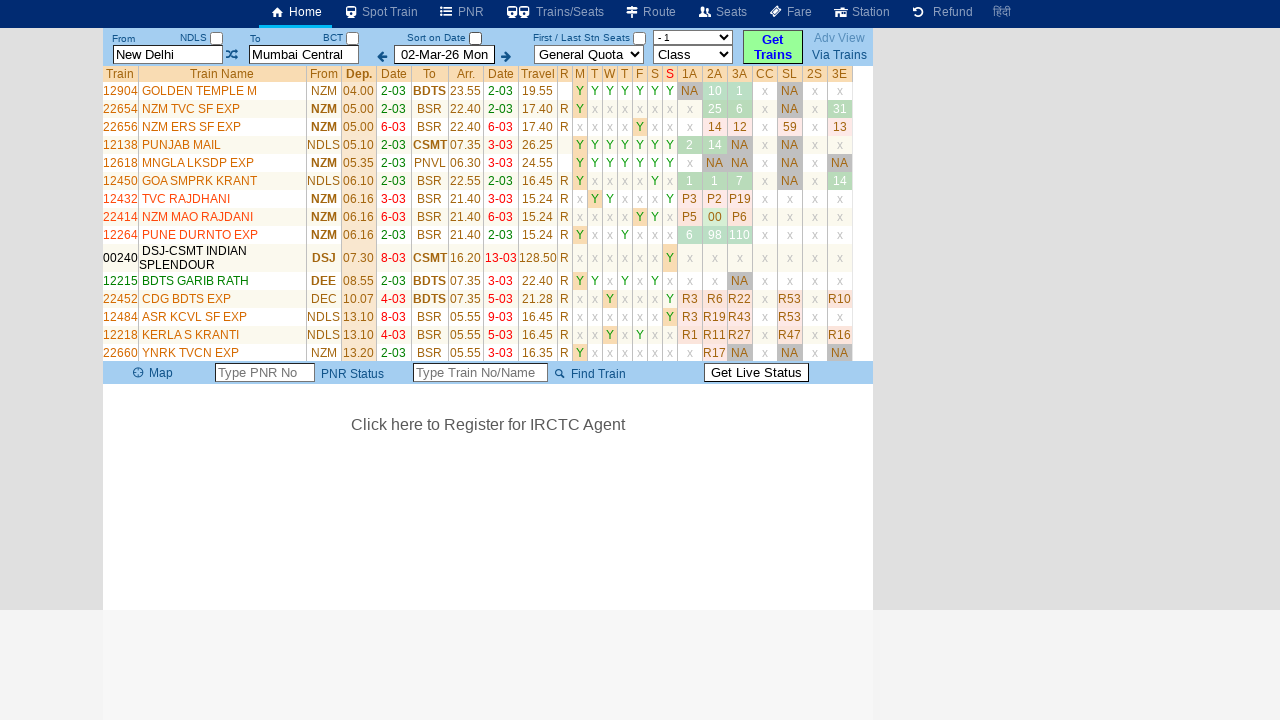

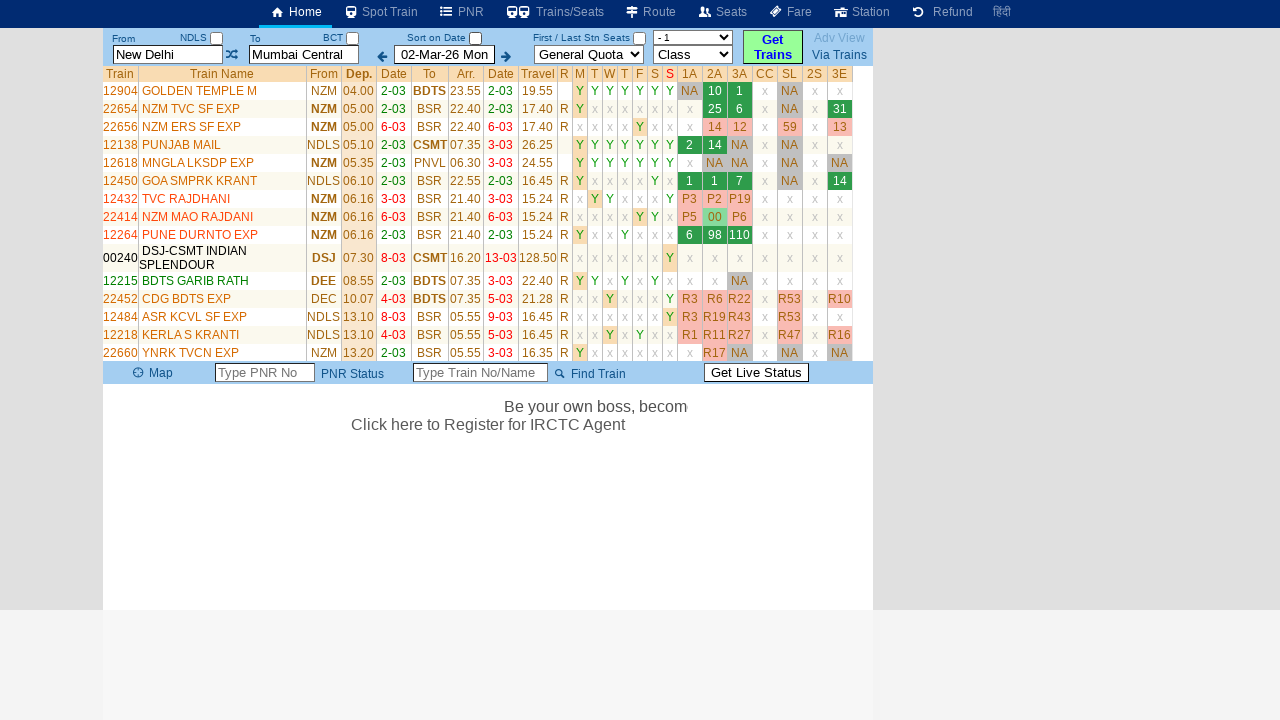